Tests the ability to inject jQuery Growl notifications onto a page by loading jQuery and jQuery Growl scripts dynamically, then displaying a notification message.

Starting URL: http://the-internet.herokuapp.com

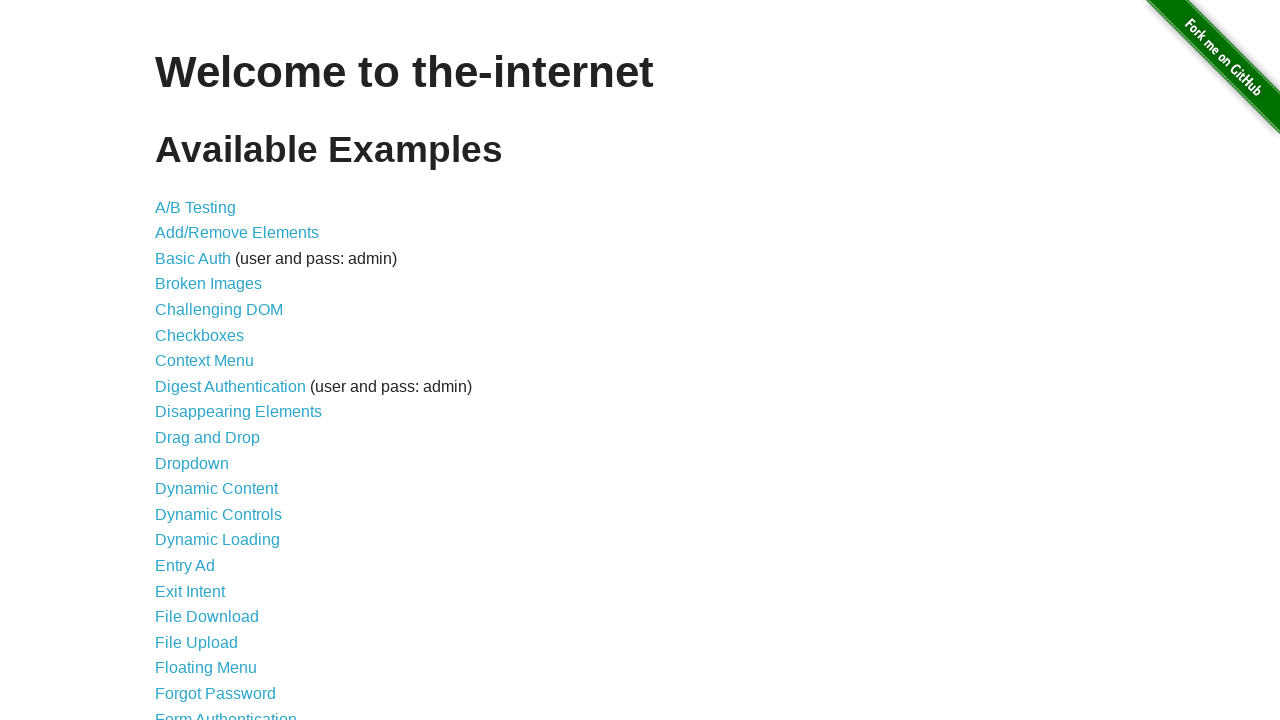

Injected jQuery library onto page if not already present
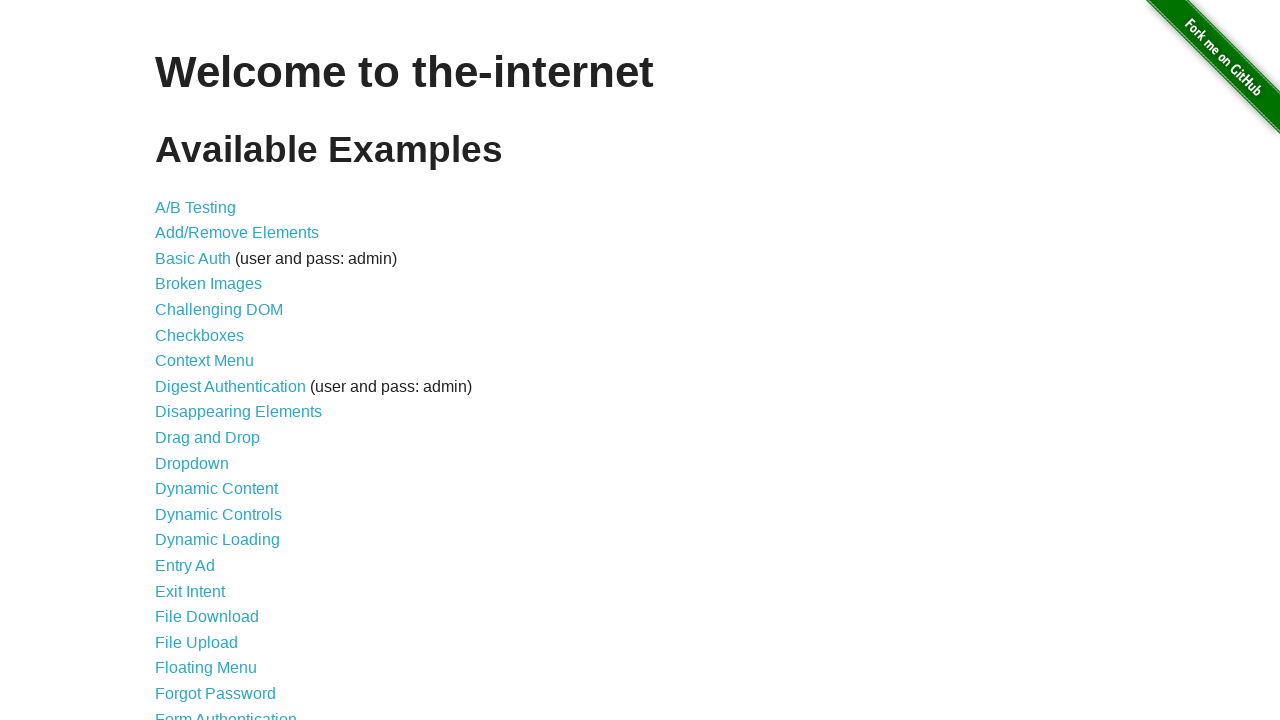

jQuery library finished loading
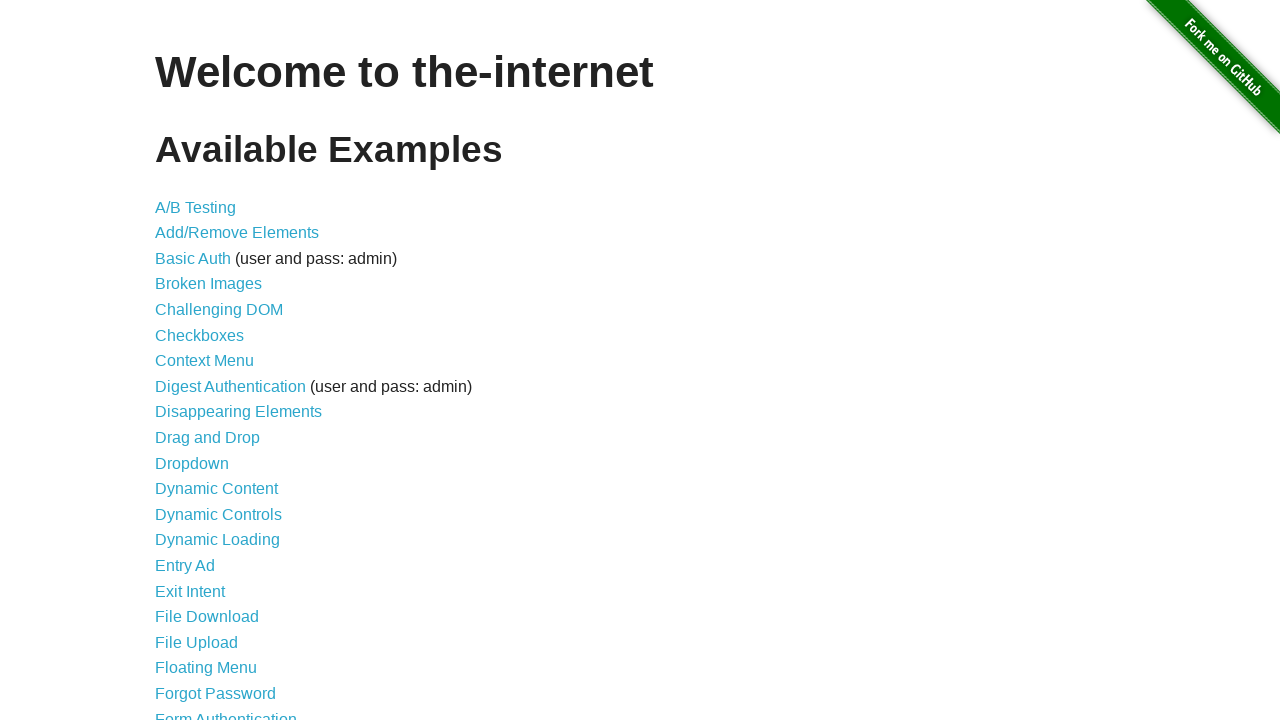

Injected jQuery Growl library script onto page
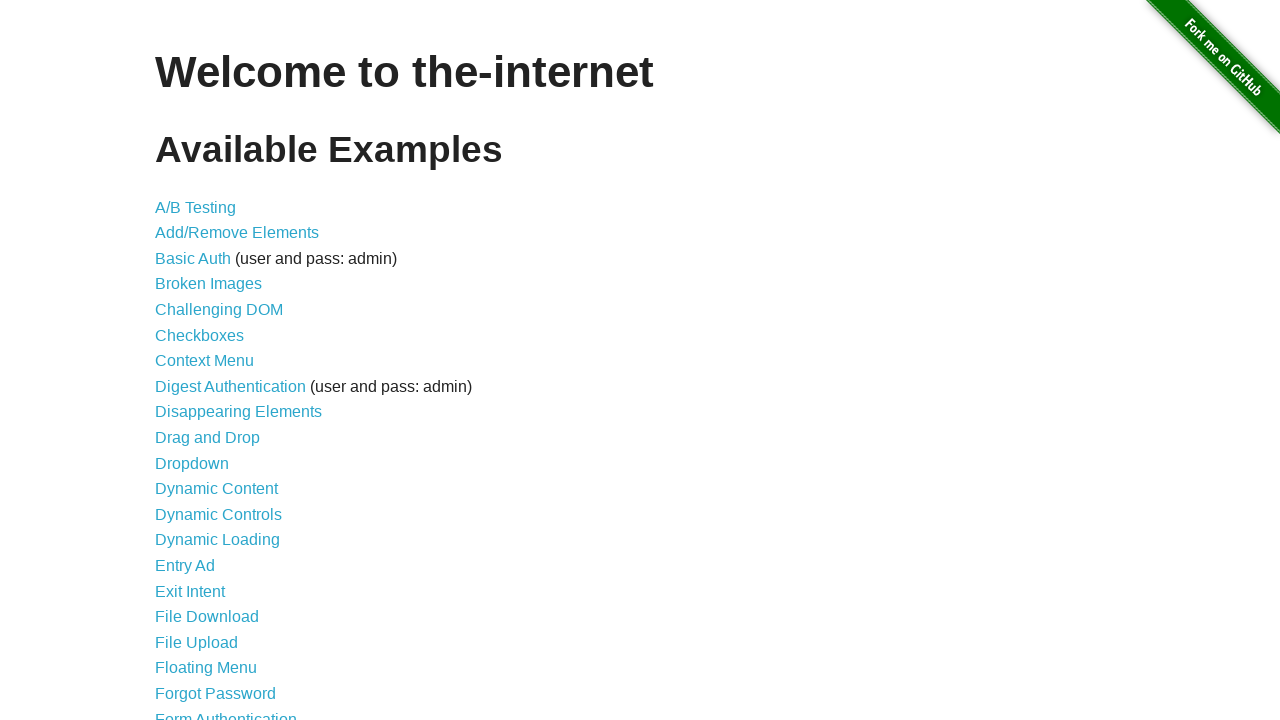

Injected jQuery Growl CSS stylesheet onto page
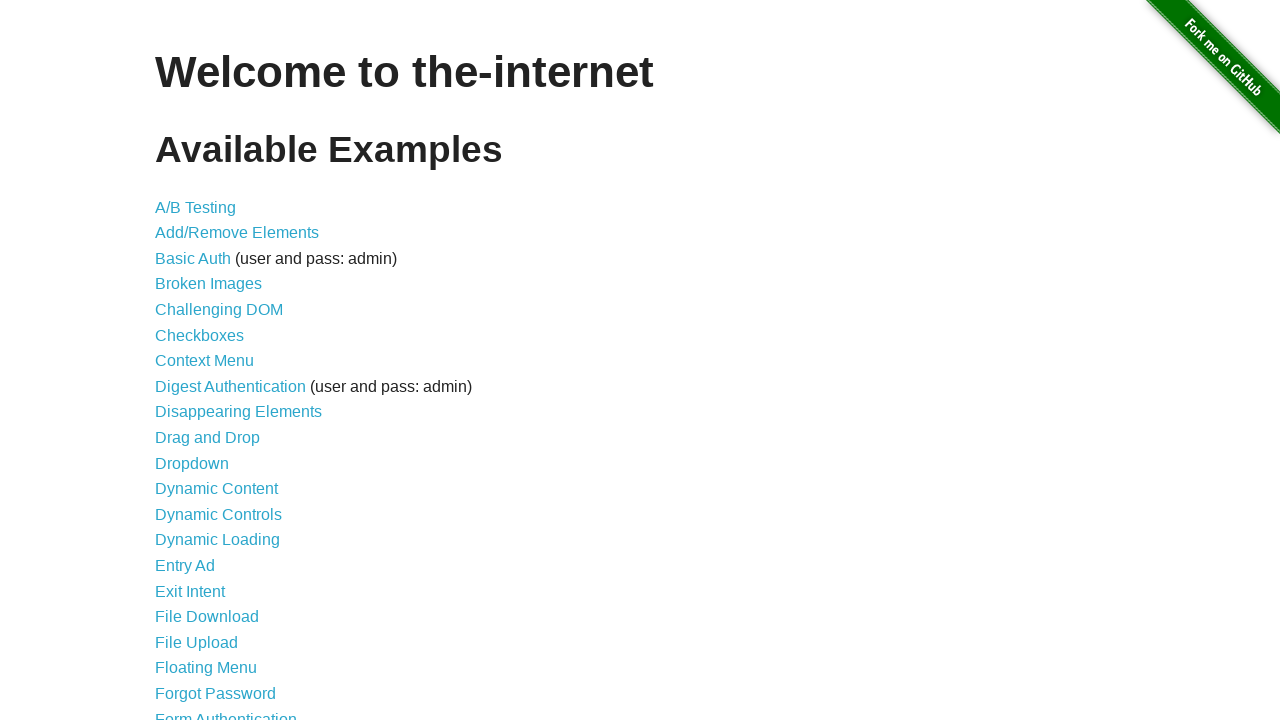

jQuery Growl library finished loading and is available
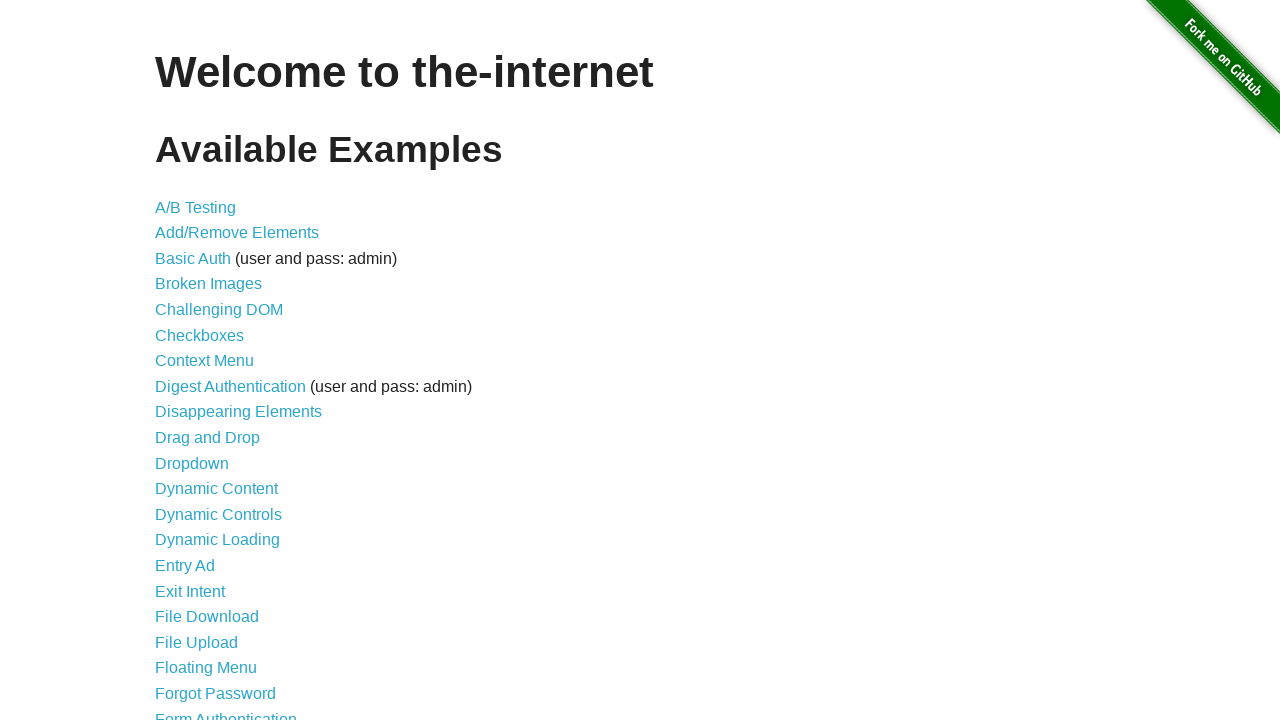

Displayed growl notification with title 'GET' and message '/'
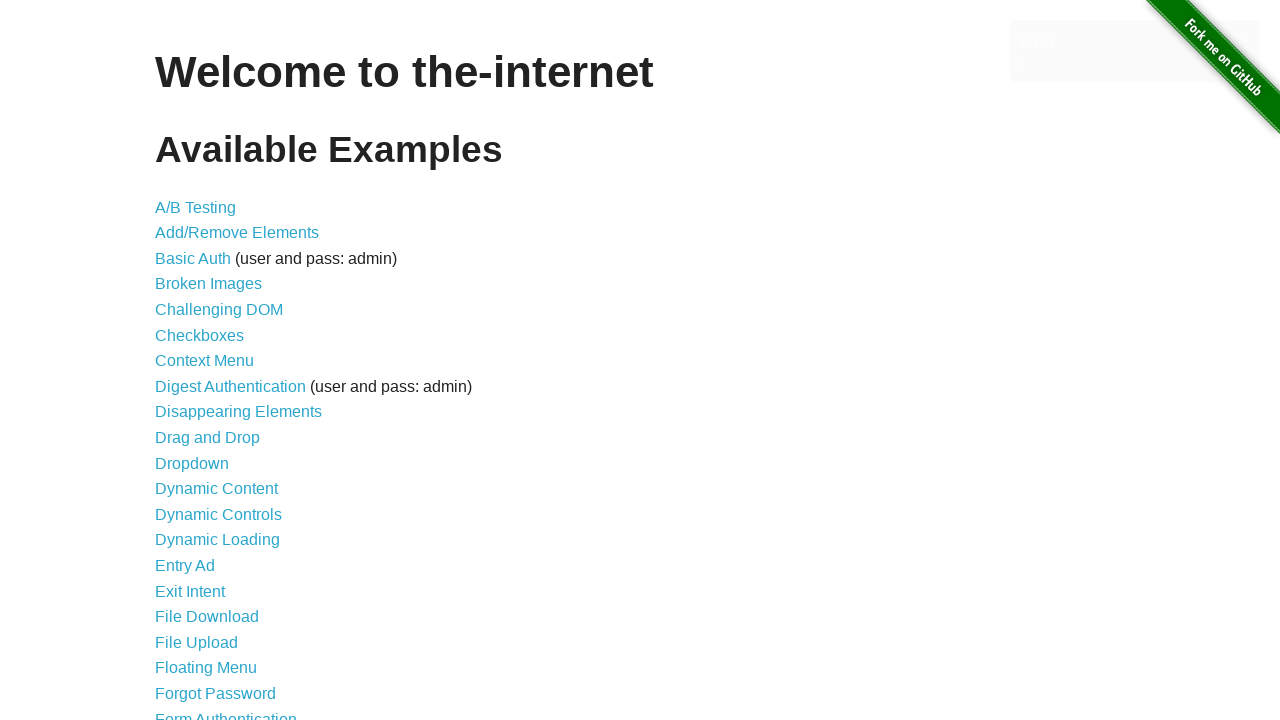

Growl notification element appeared on page
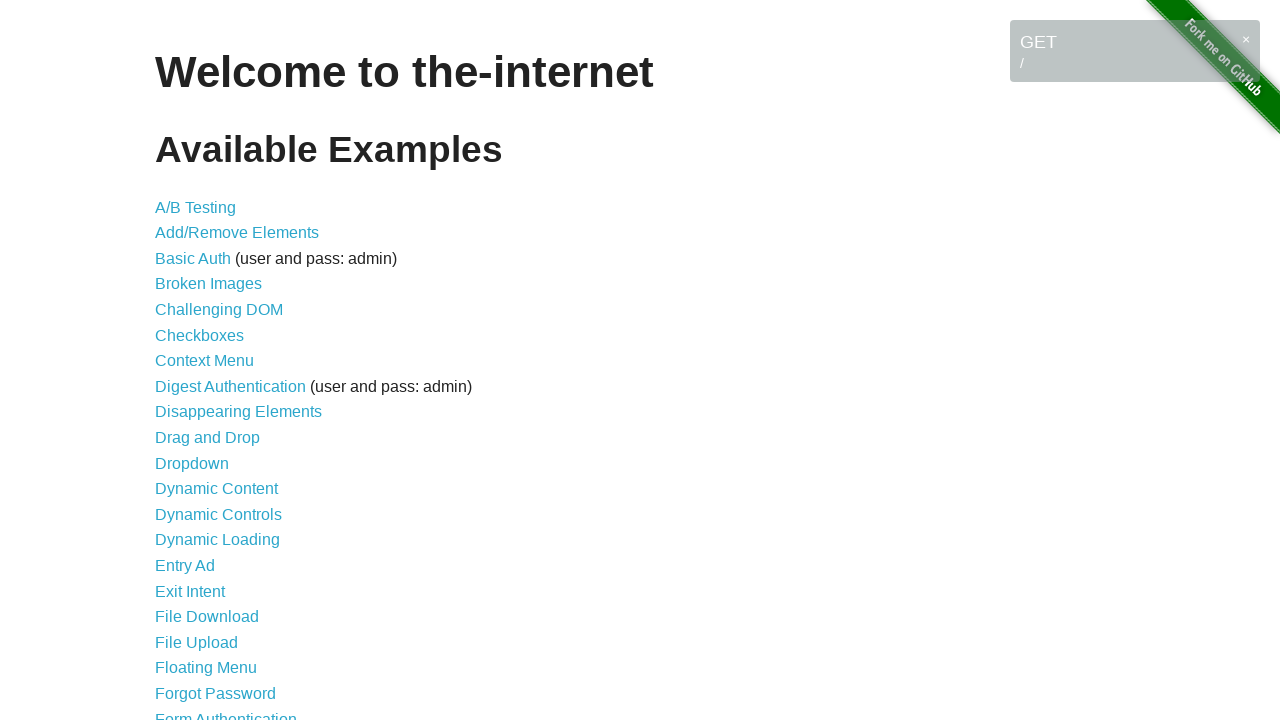

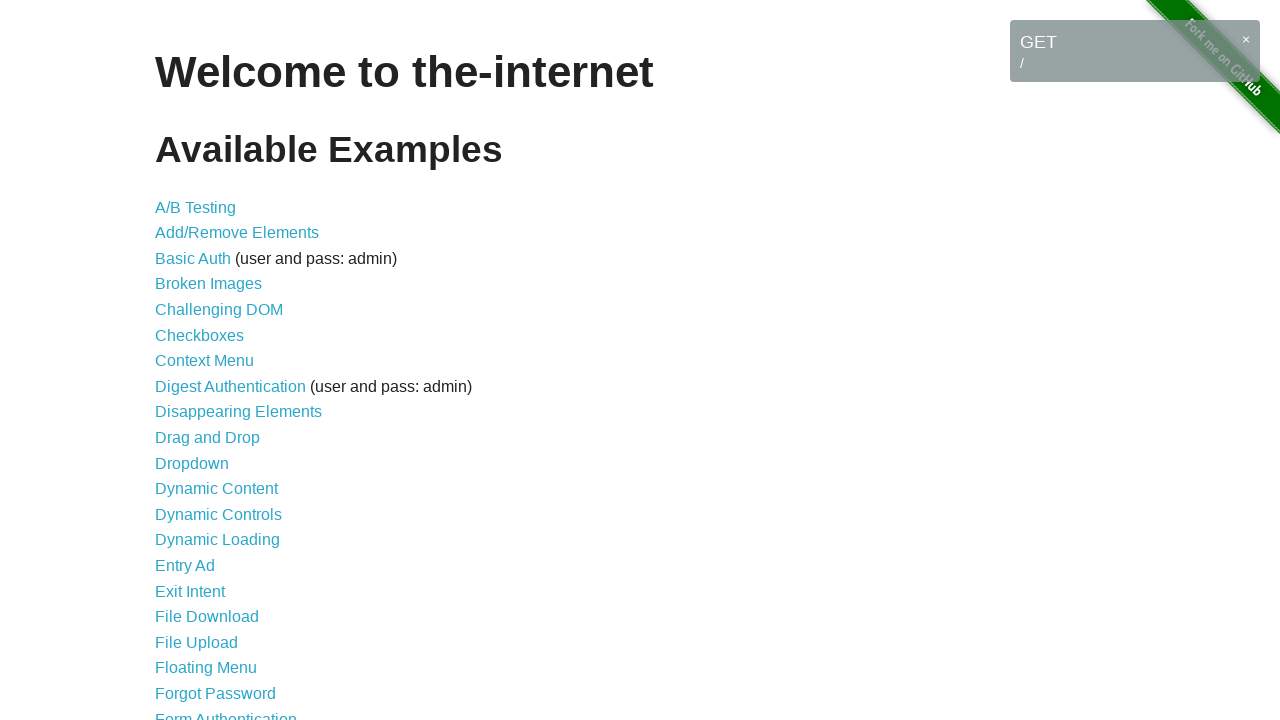